Tests search functionality on Playwright documentation site by clicking the search button, entering "1" as the search query, and pressing Enter

Starting URL: https://playwright.dev/

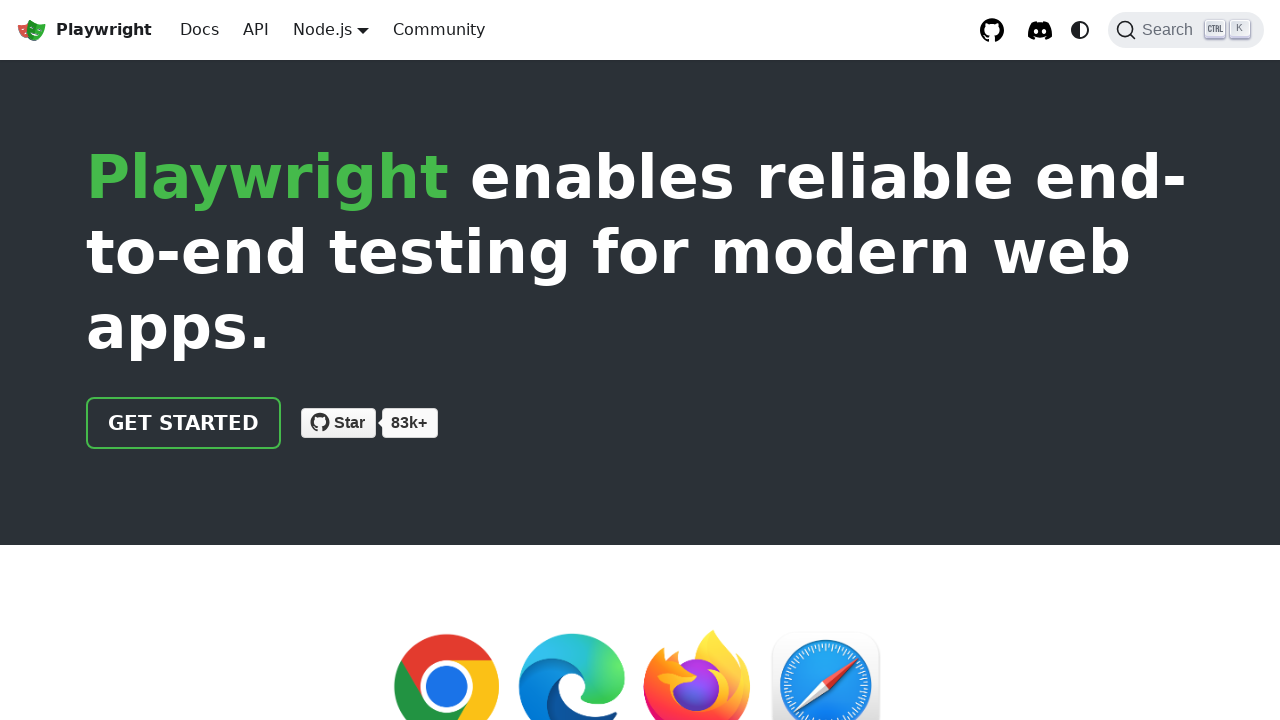

Clicked the Search button to open search dialog at (1186, 30) on internal:role=button[name="Search"i]
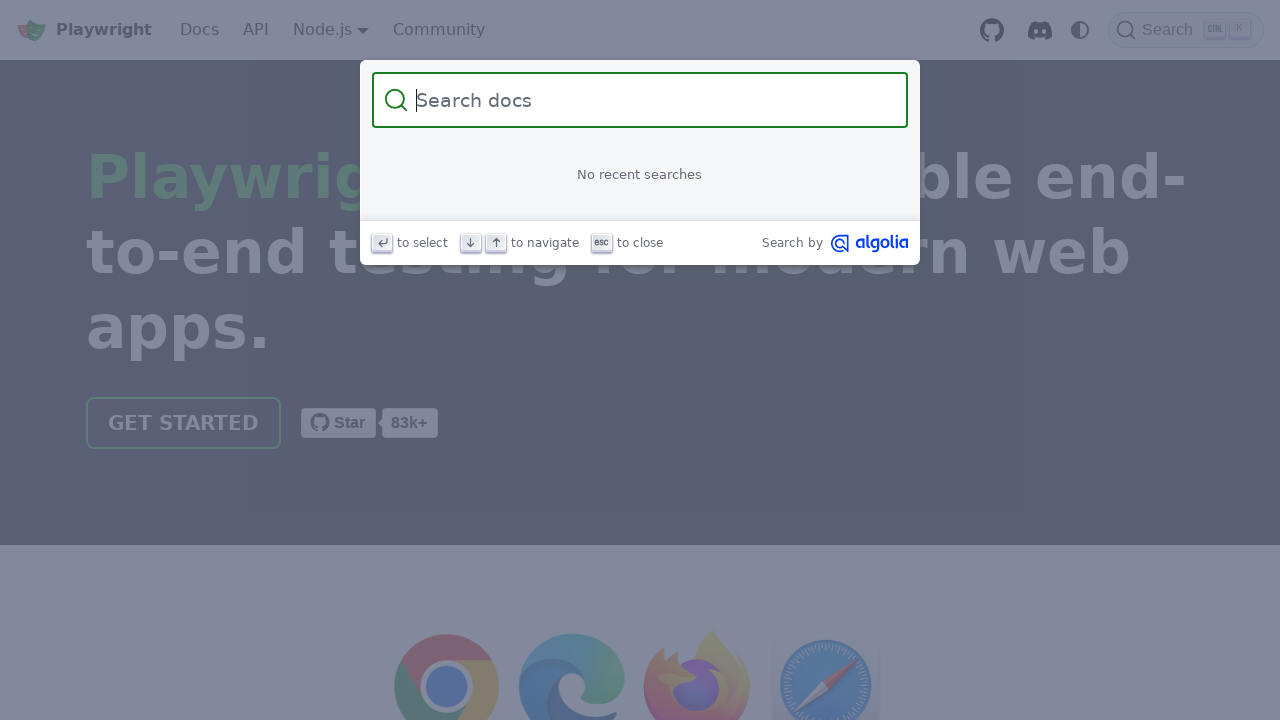

Filled search input with '1' on internal:attr=[placeholder="Search docs"i]
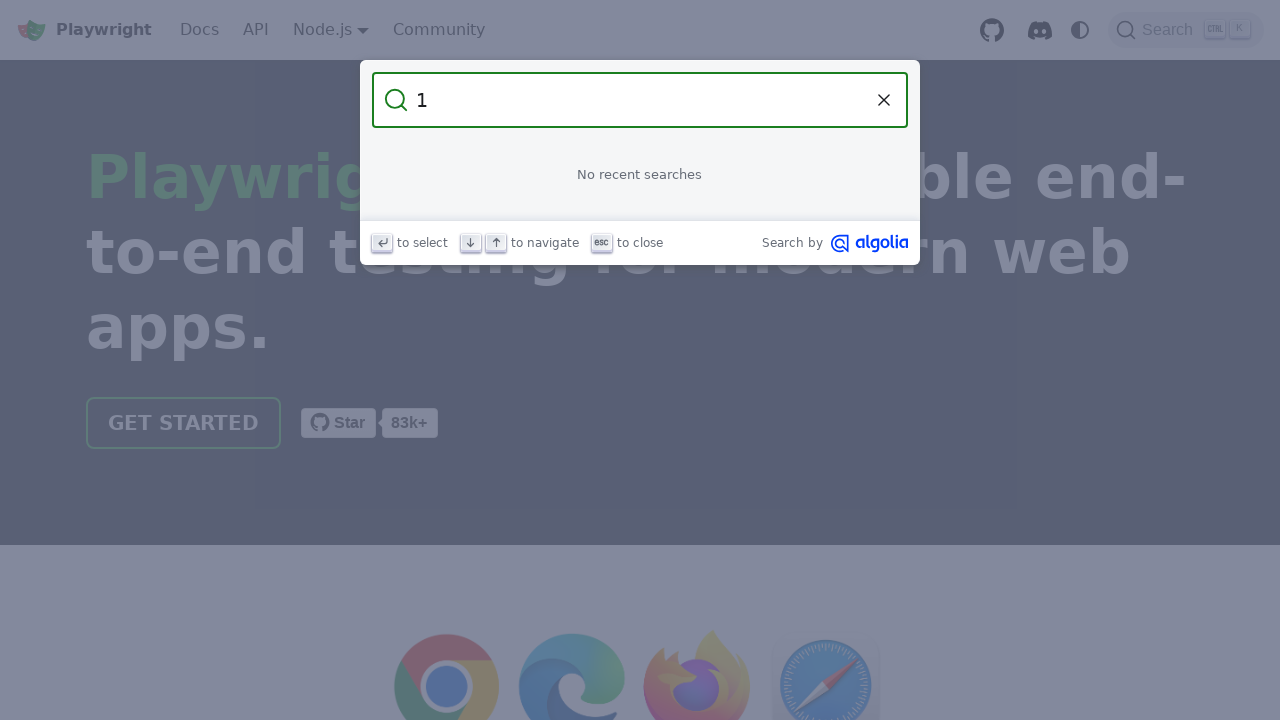

Pressed Enter to submit search query on internal:attr=[placeholder="Search docs"i]
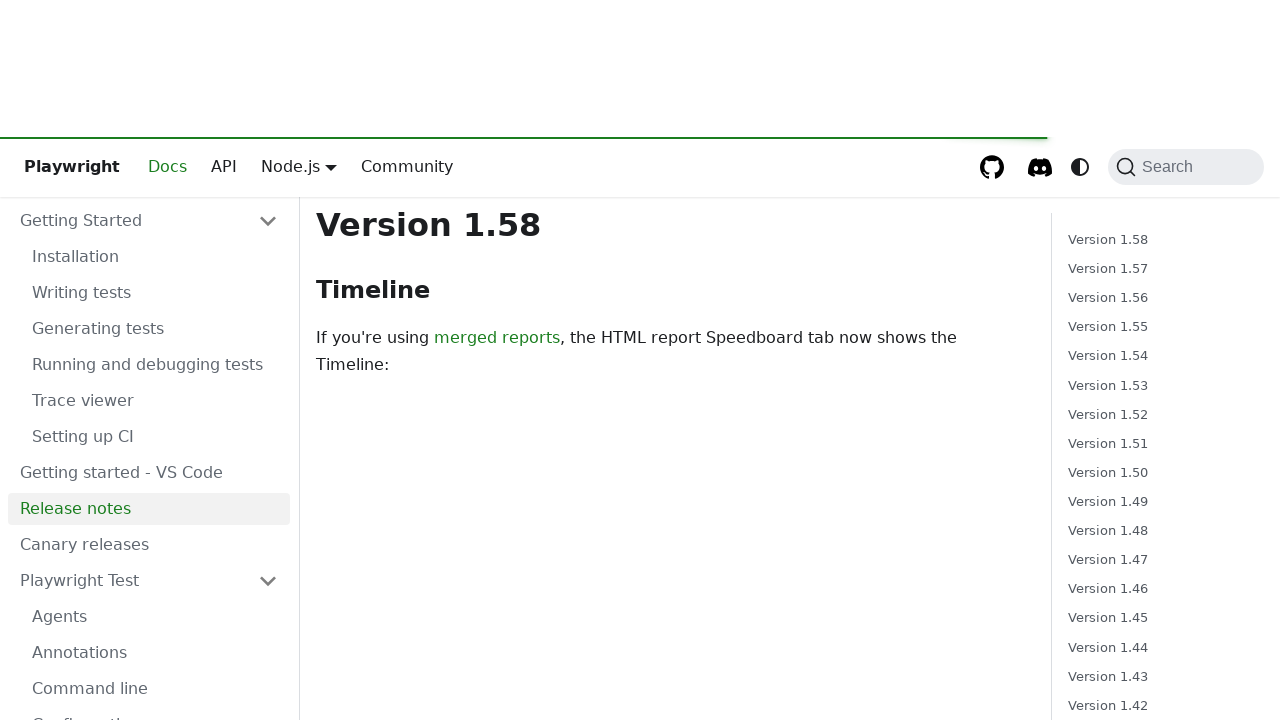

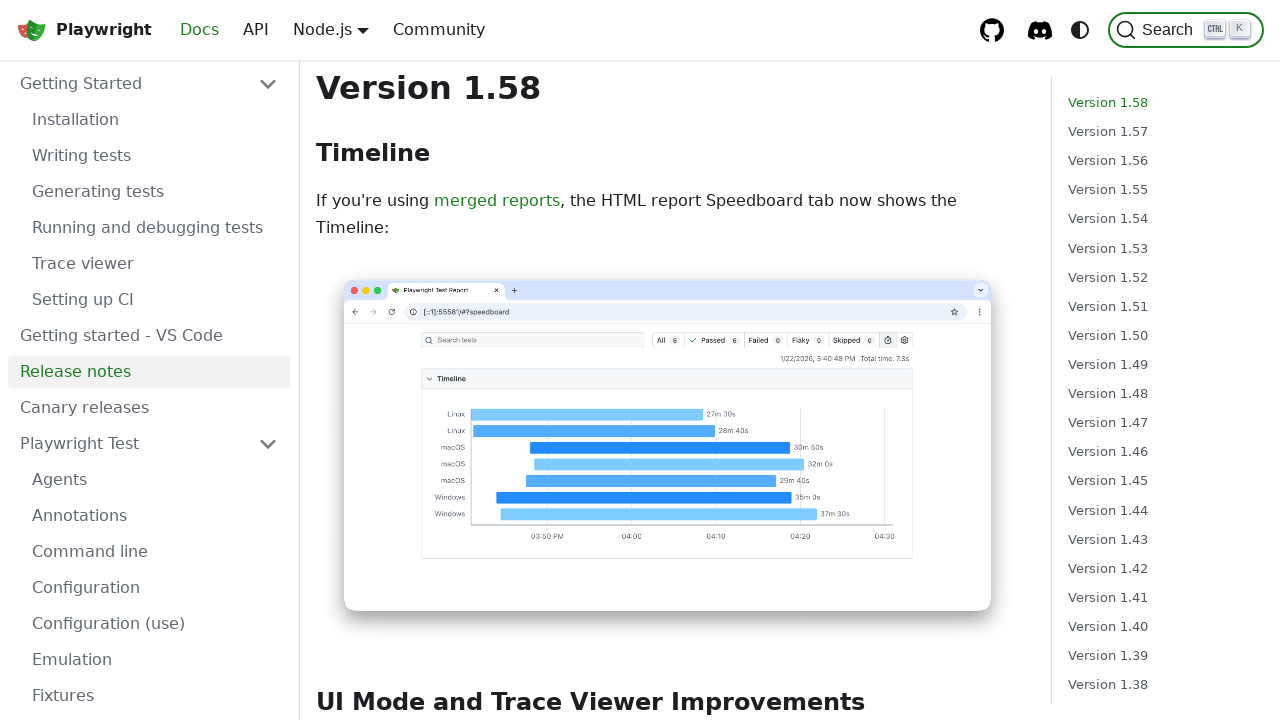